Tests the "Forgot login info" customer lookup feature by filling in customer details and verifying error message when customer is not found

Starting URL: https://parabank.parasoft.com/parabank/index.htm

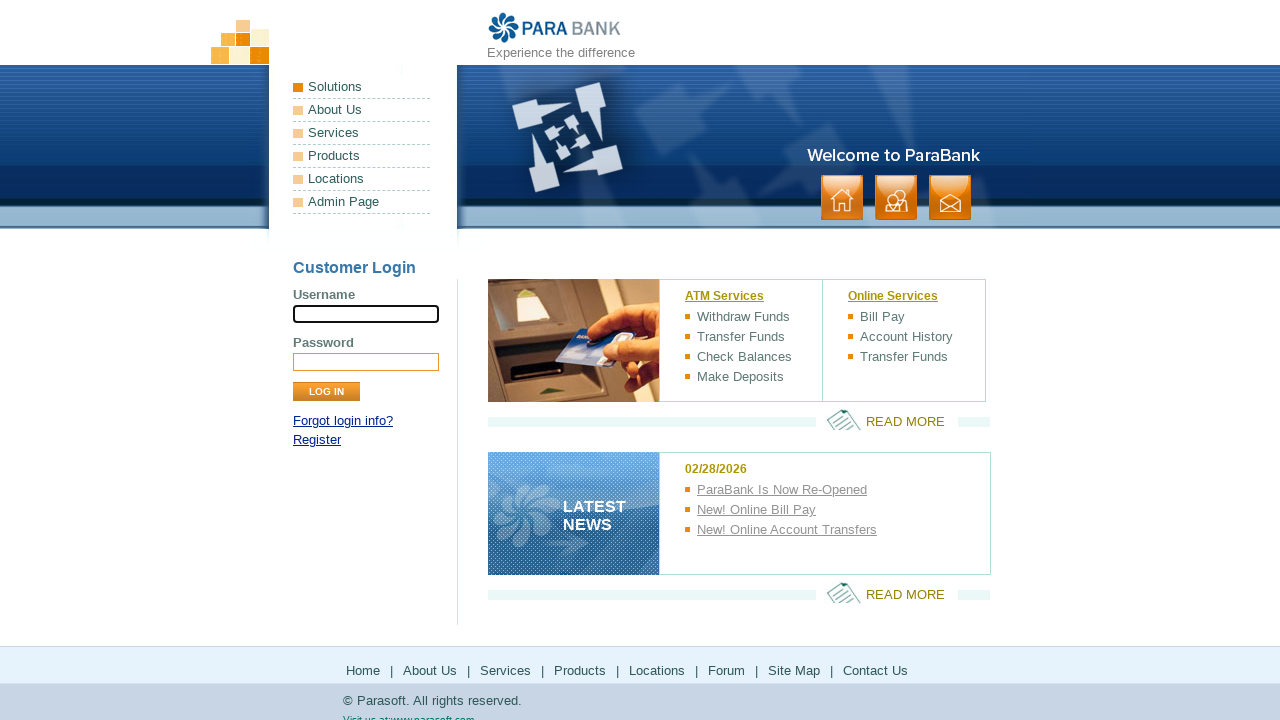

Clicked on 'Forgot login info?' link at (343, 421) on a:has-text('Forgot login info?')
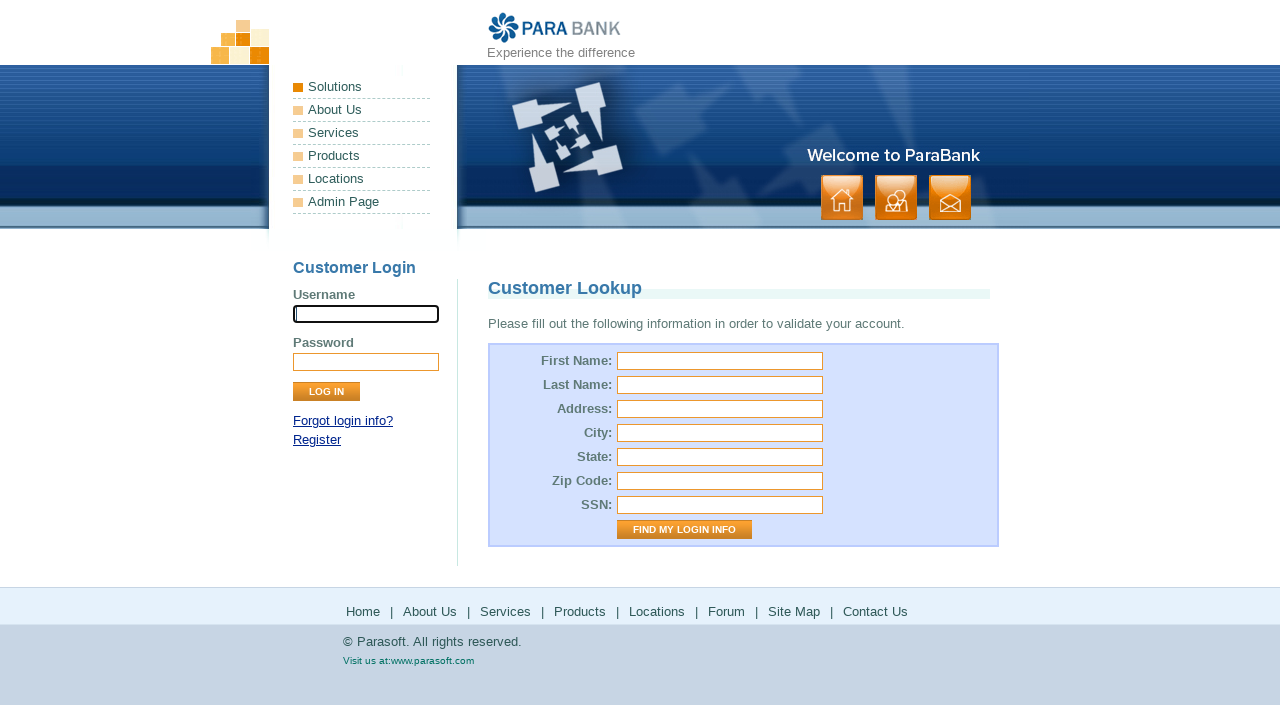

Customer Lookup page loaded successfully
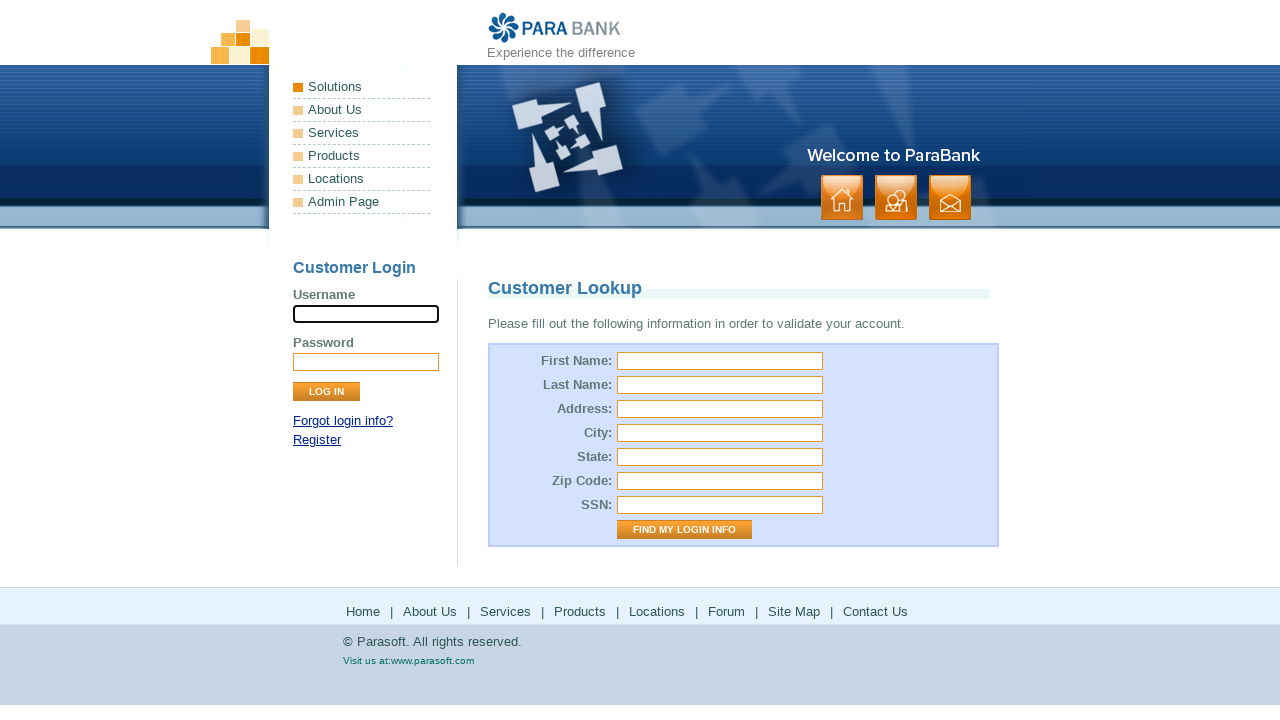

Filled first name field with 'user' on #firstName
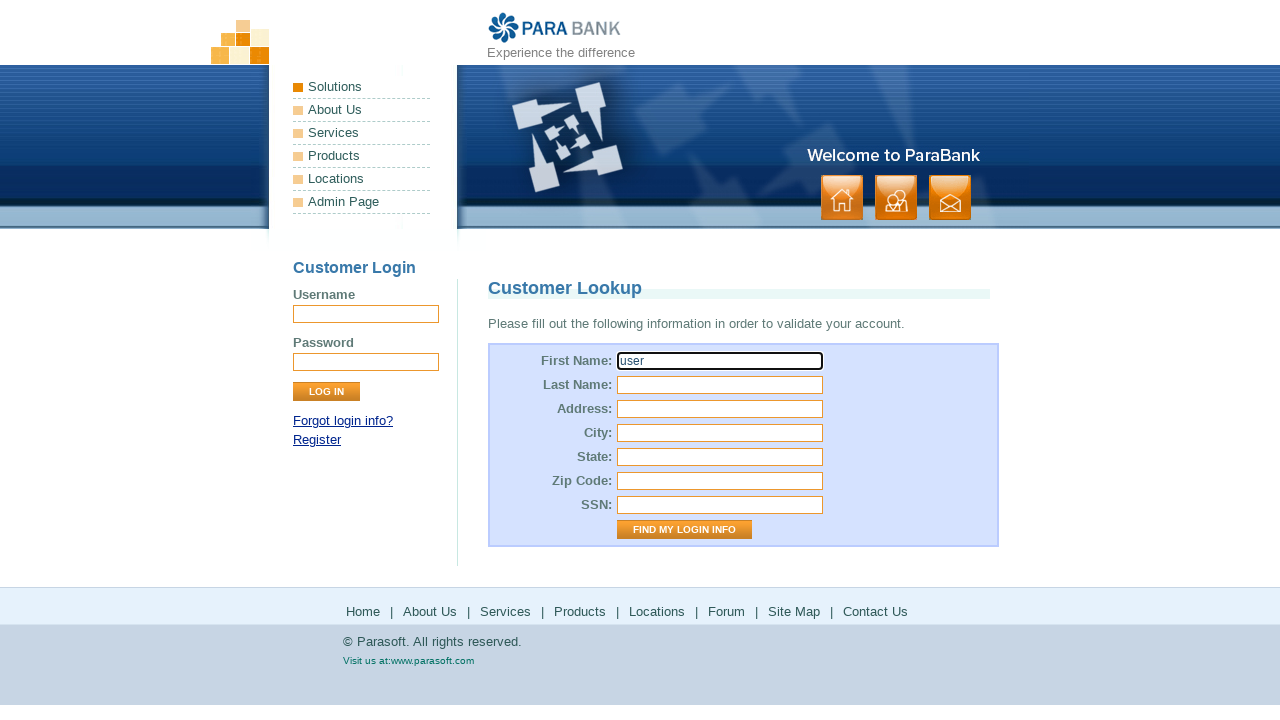

Filled last name field with 'User_user' on #lastName
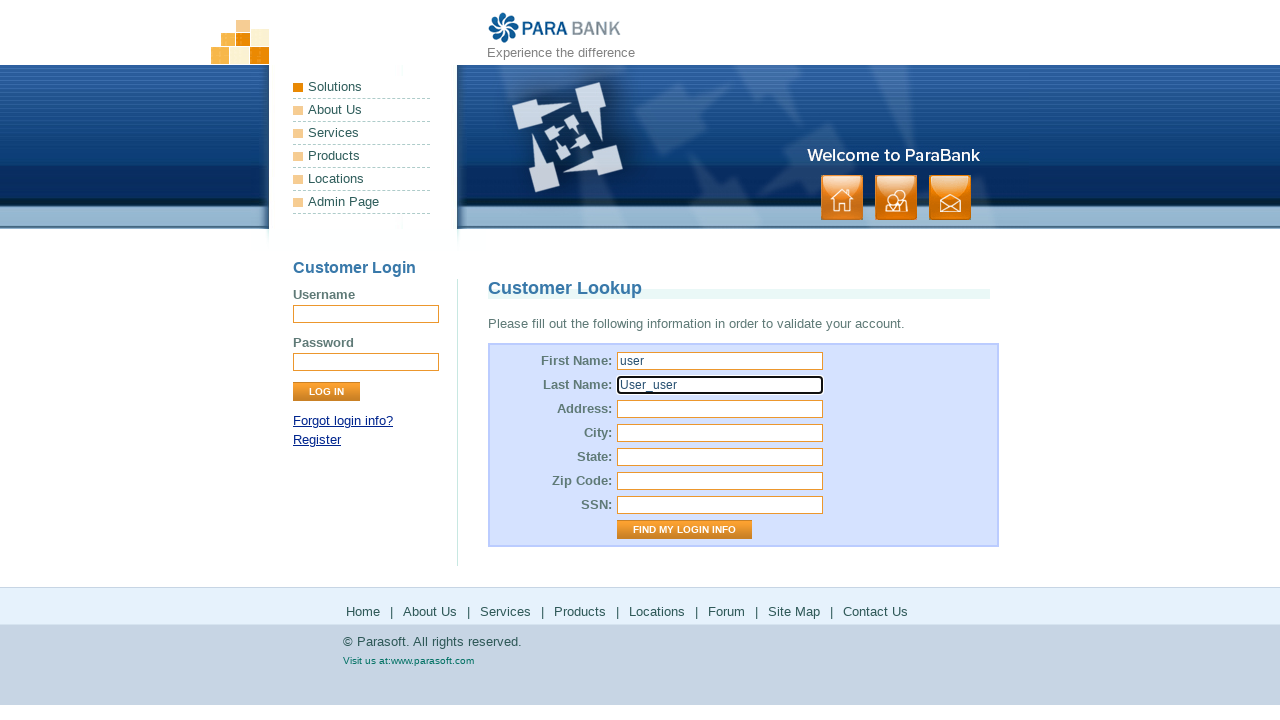

Filled street address field with 'USA' on #address\.street
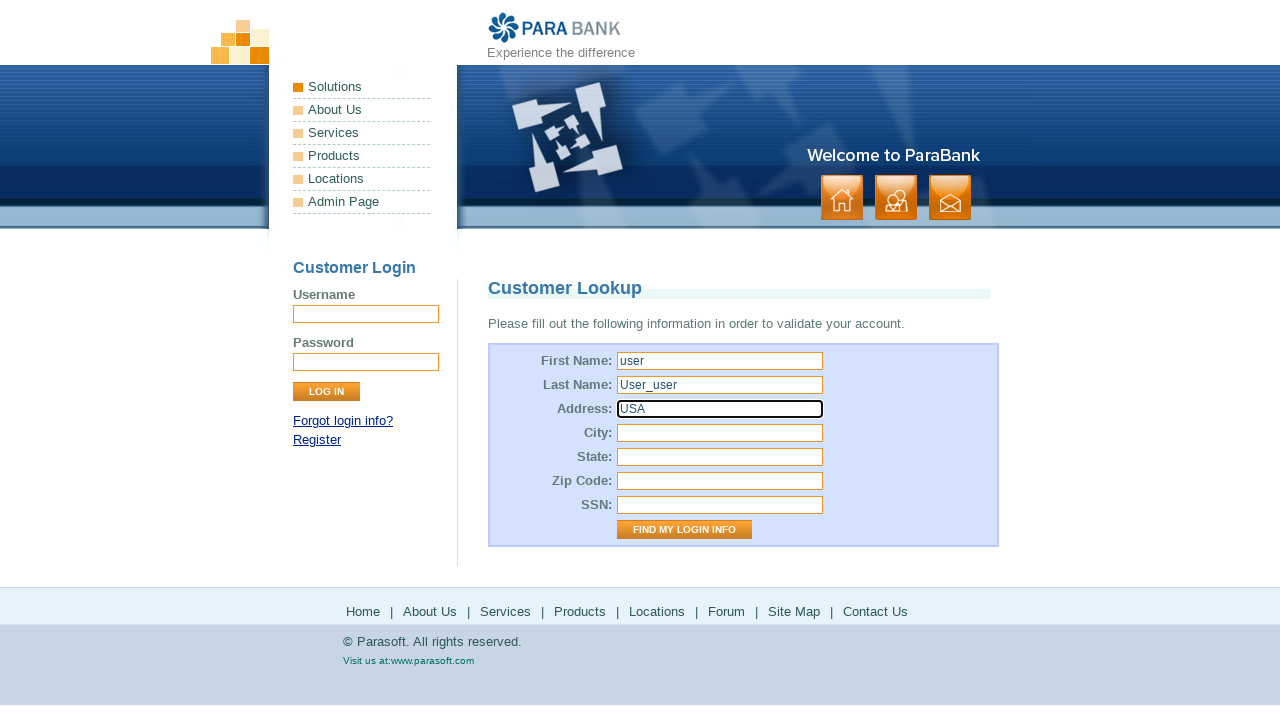

Filled city field with 'LOS ANGELES' on #address\.city
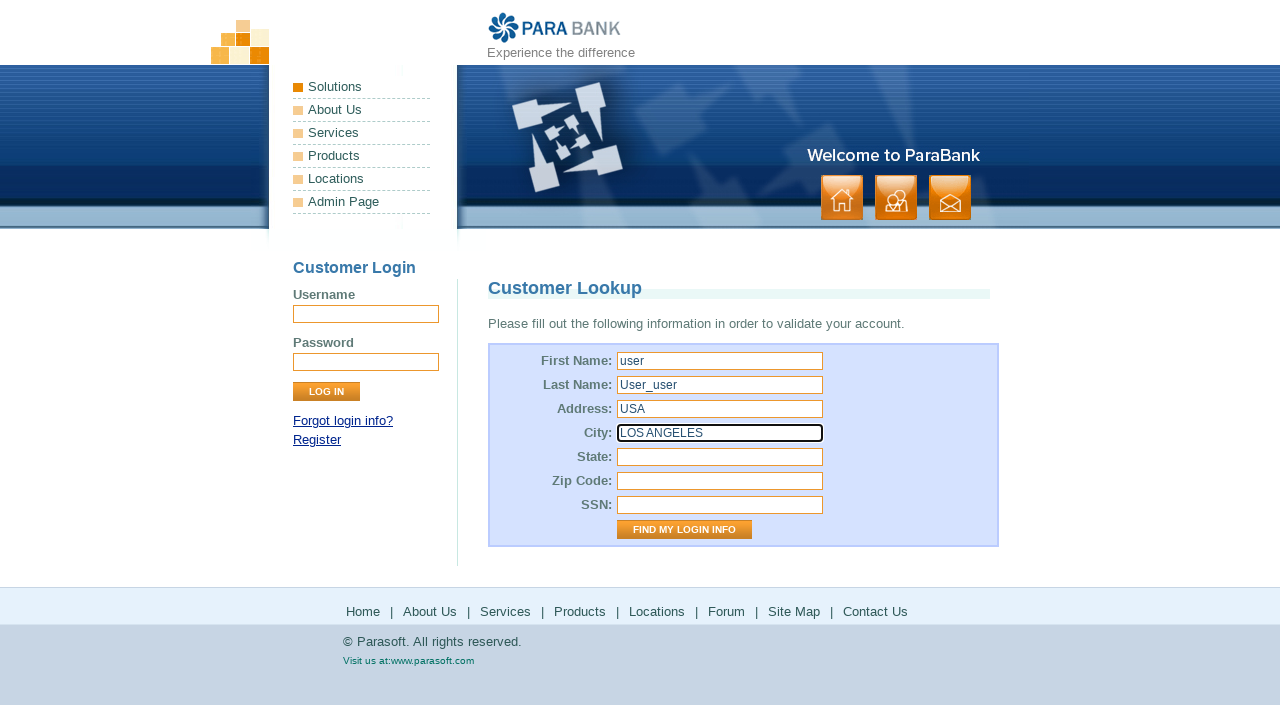

Filled state field with 'California' on #address\.state
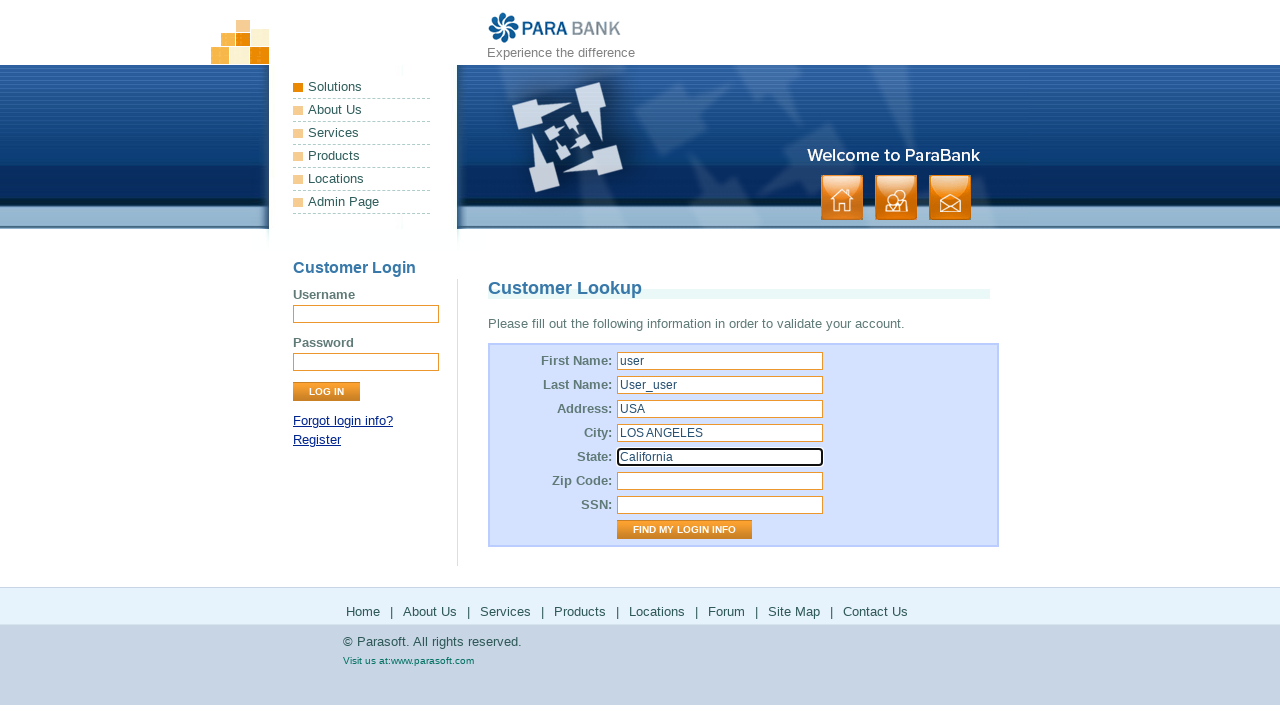

Filled zip code field with '123456' on #address\.zipCode
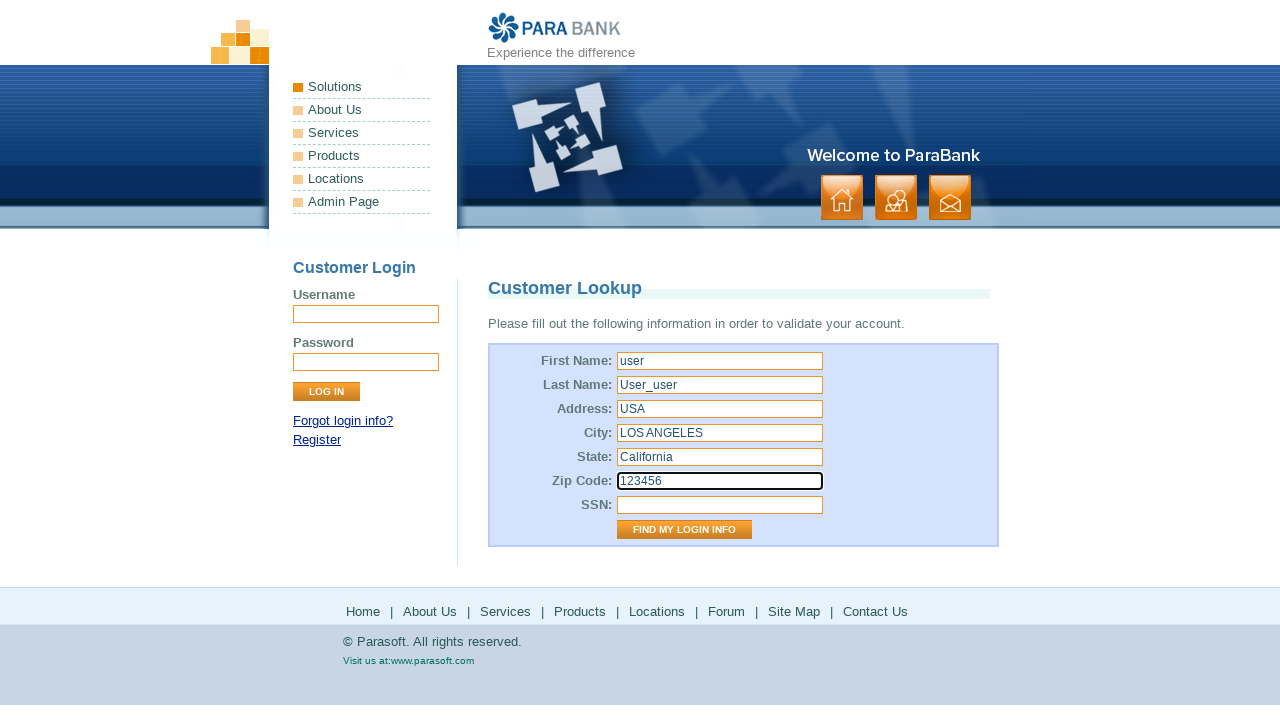

Filled SSN field with '123fff' on #ssn
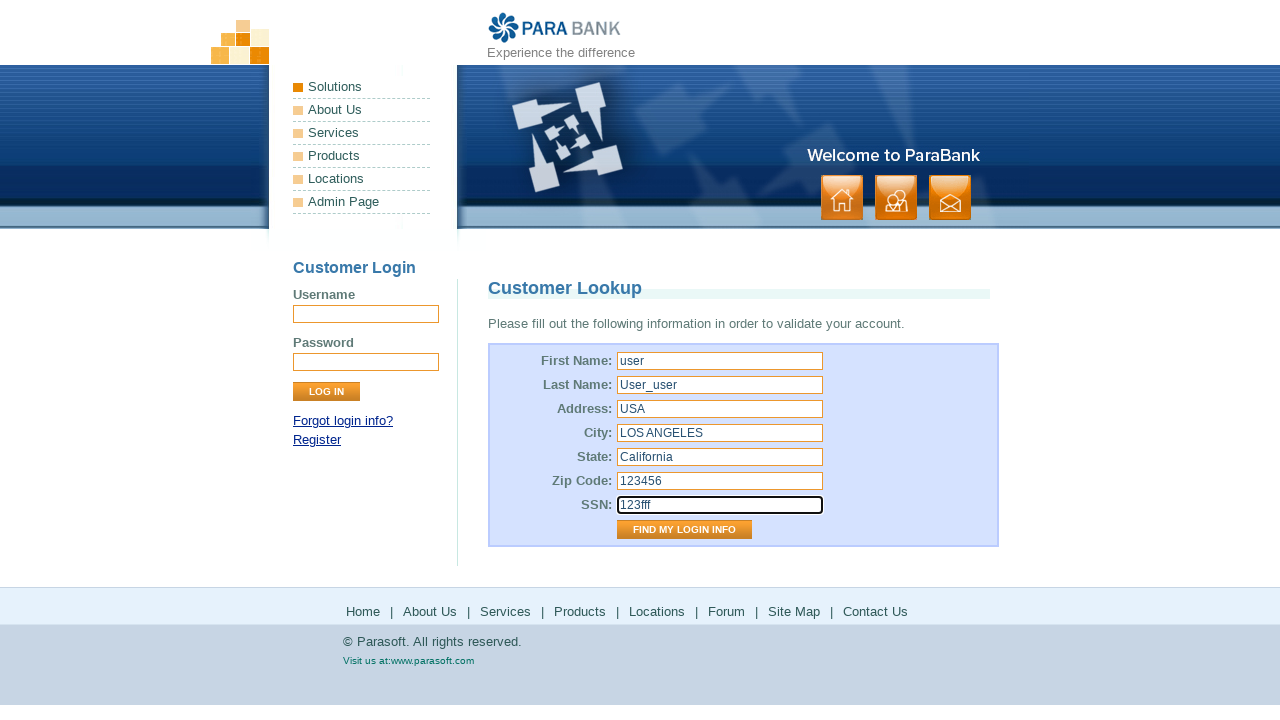

Clicked 'Find My Login Info' button to search for customer at (684, 530) on input[value='Find My Login Info']
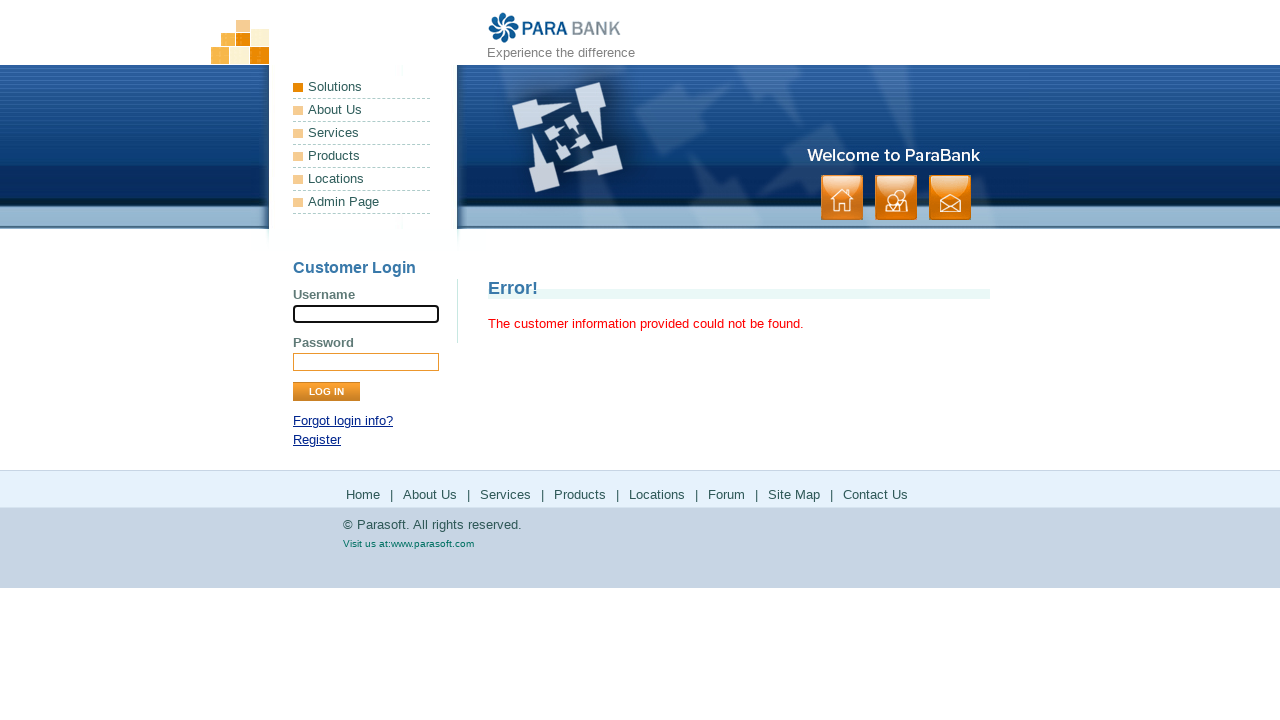

Error message displayed - customer not found
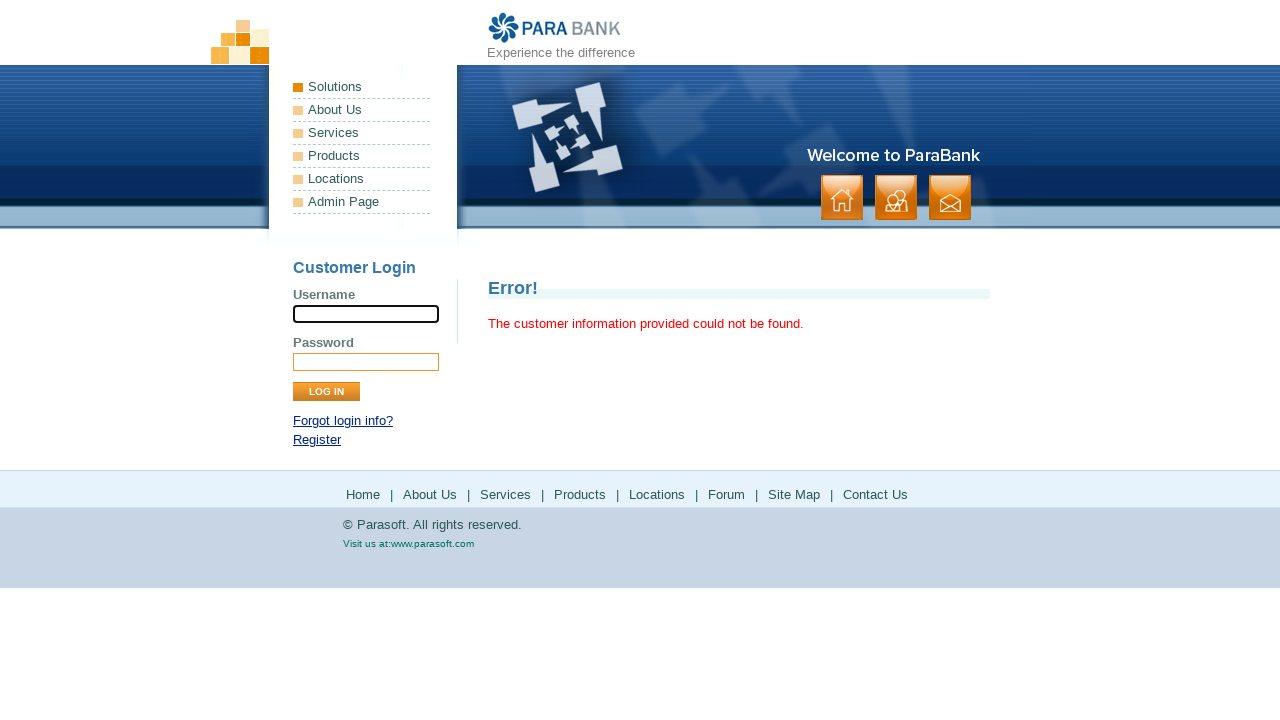

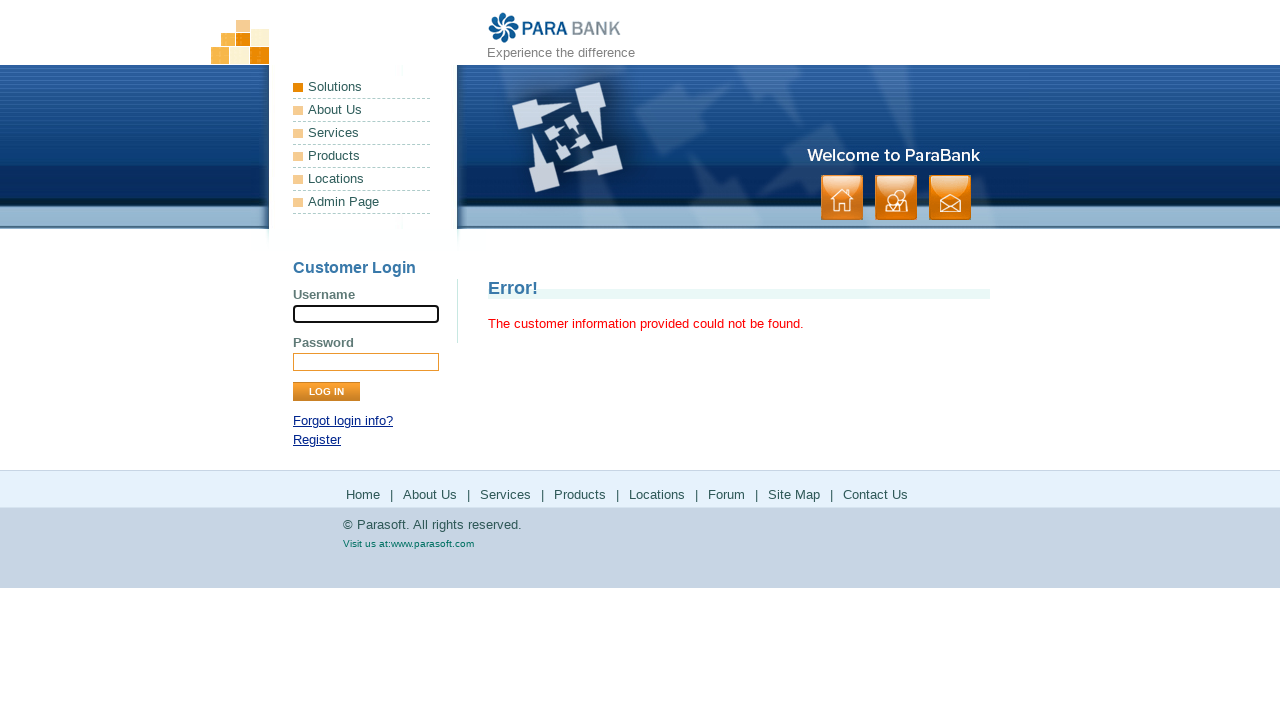